Tests an assessment interface by starting the assessment, selecting multiple choice answers, navigating with footer buttons, and interacting with header elements

Starting URL: https://devci.worksonlocal.dev/tests/player-dynamic/#/testbed?manifest=visual-regression-multiple-choice

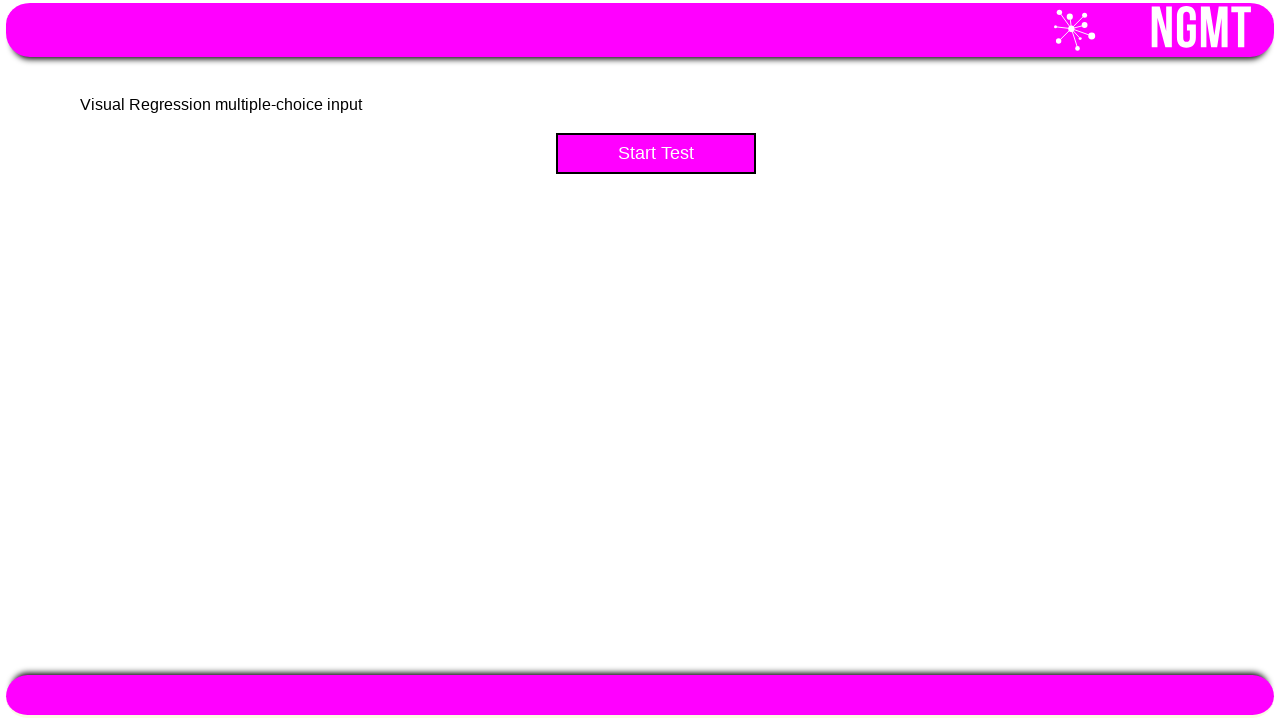

Waited for start assessment button to be visible
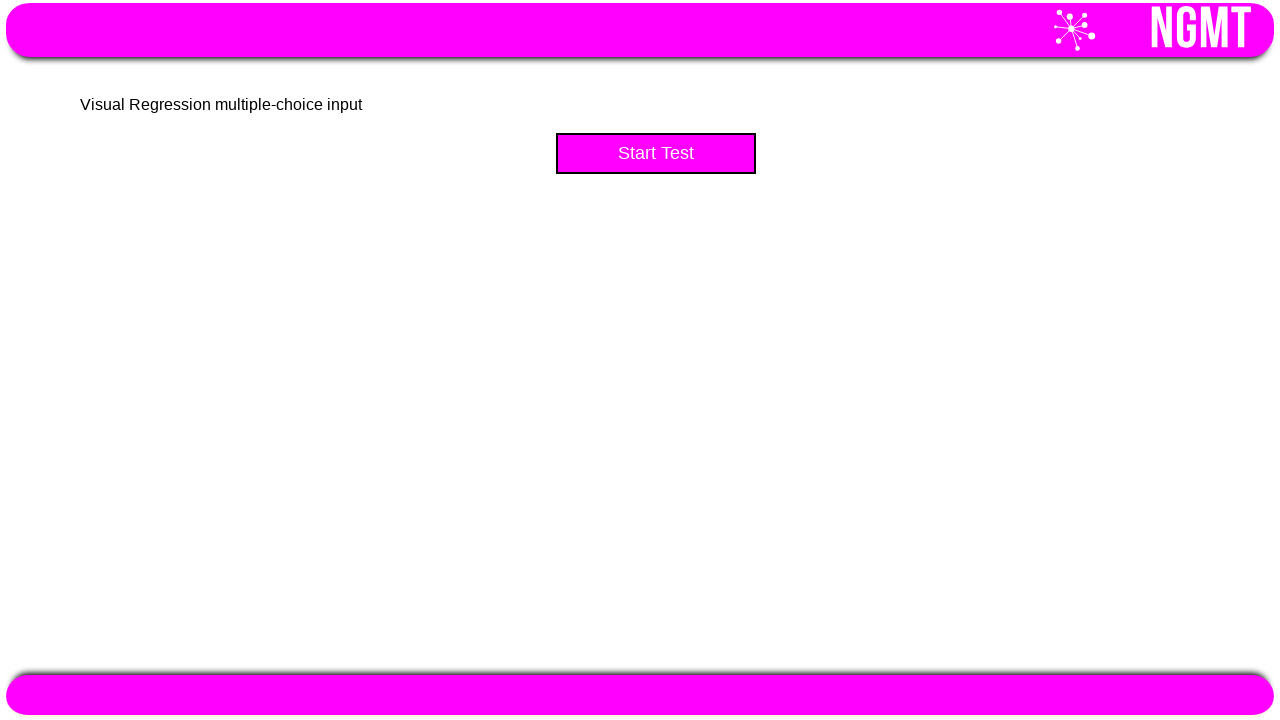

Clicked start assessment button at (656, 154) on [data-cy='startAssessment']
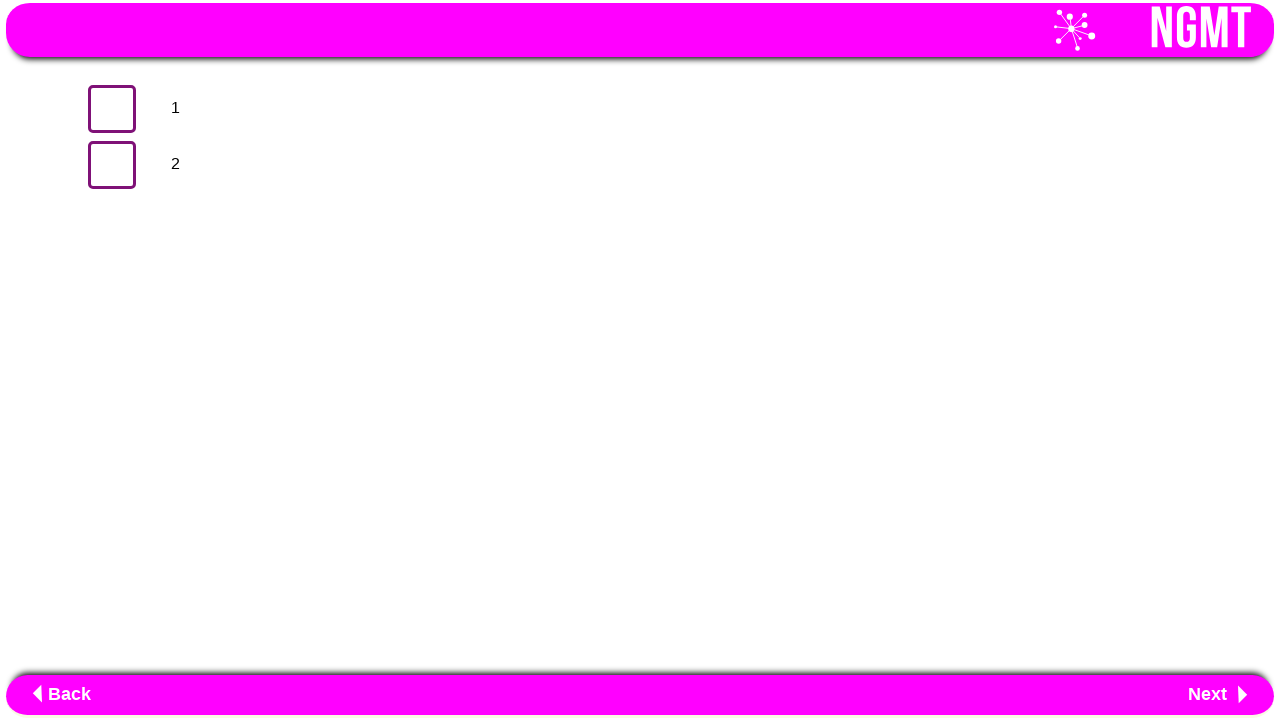

Waited for choice 1 option to be visible
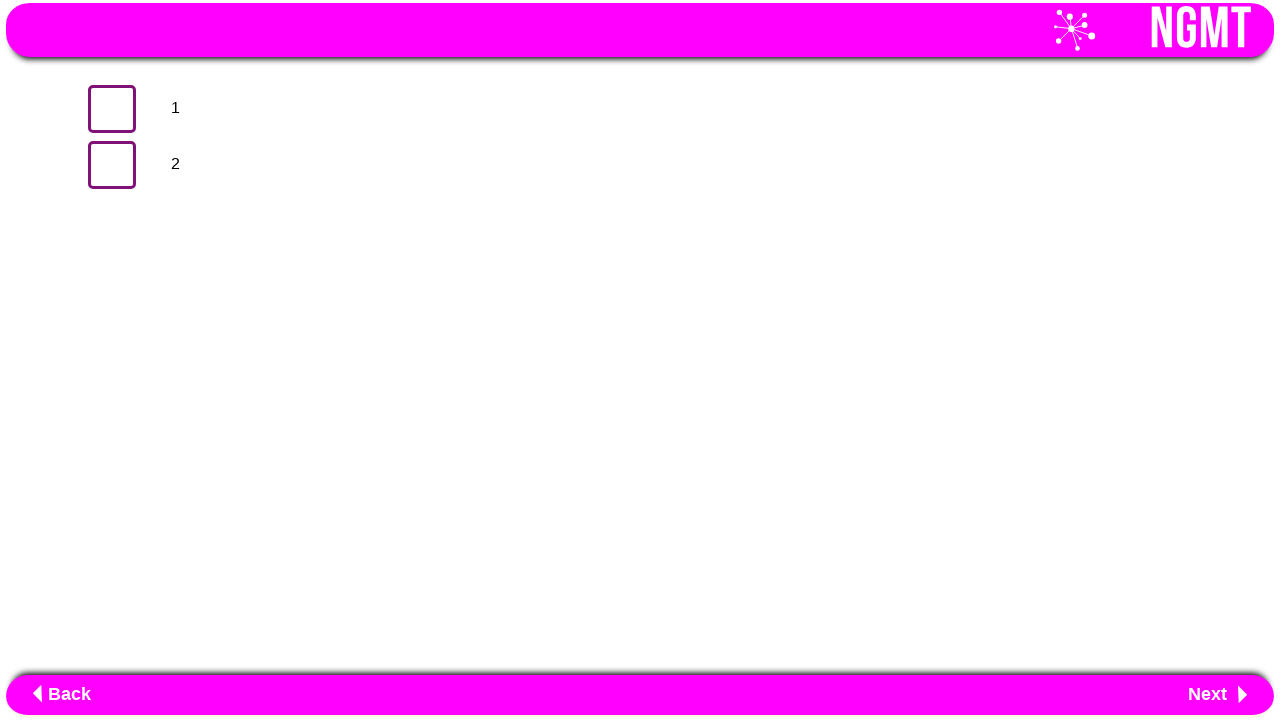

Selected multiple choice answer 1 at (112, 109) on [data-cy-choice='1']
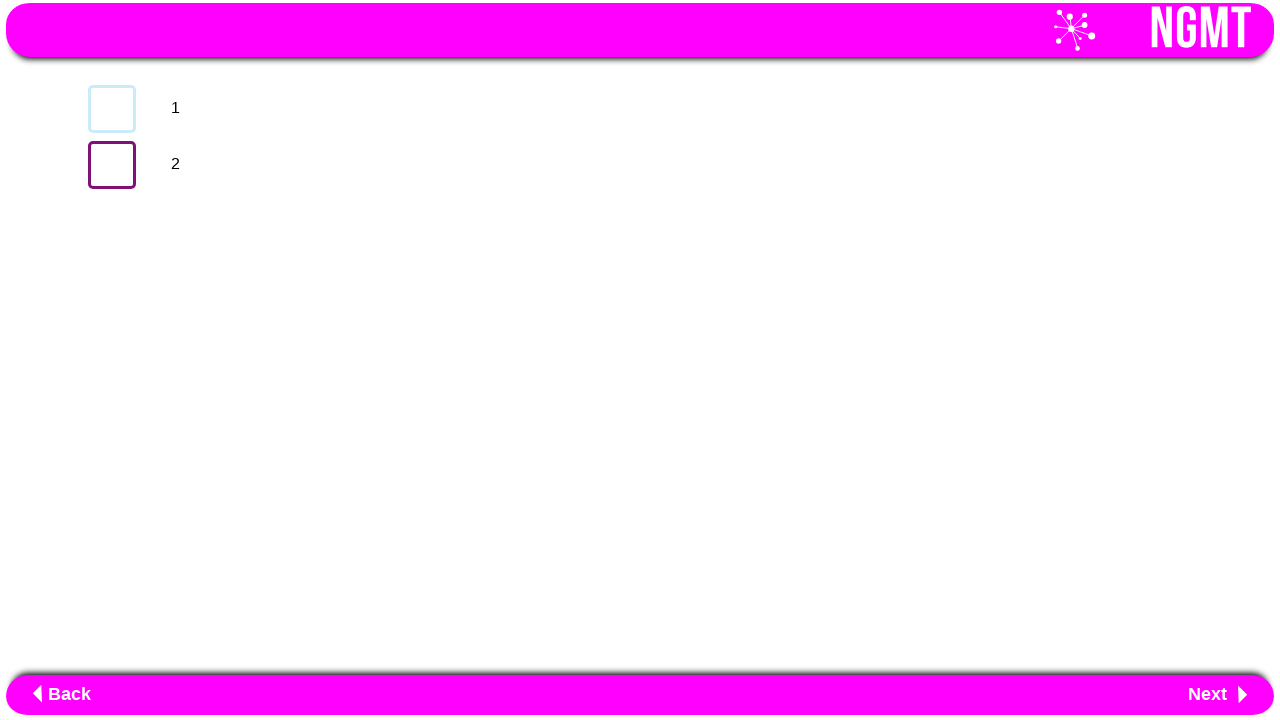

Waited for header element to be visible
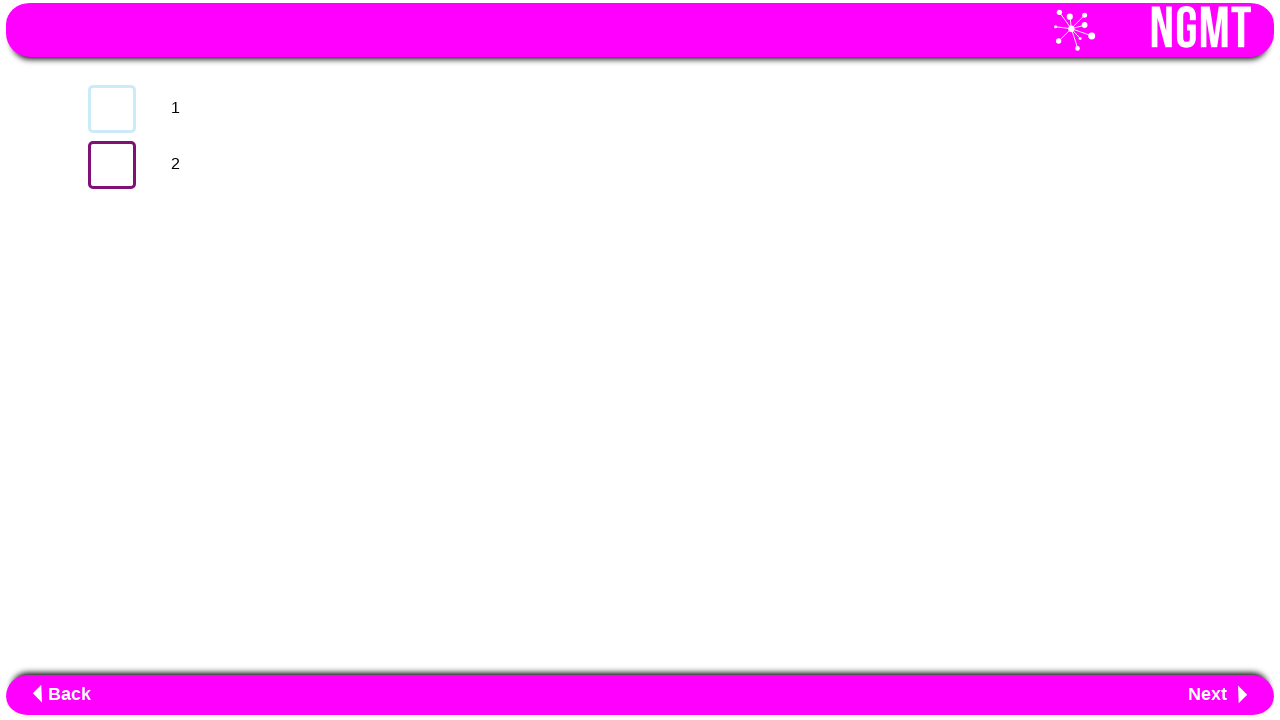

Clicked header element at (640, 28) on [data-cy='header']
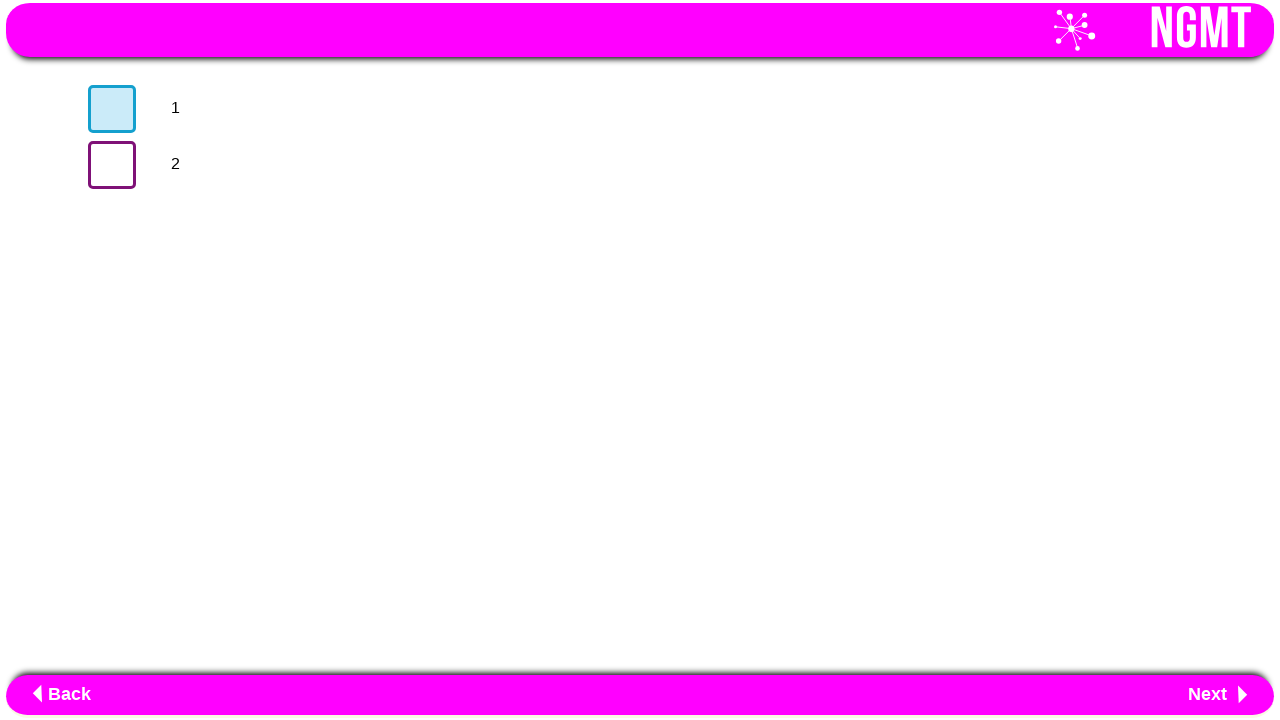

Waited for choice 2 option to be visible
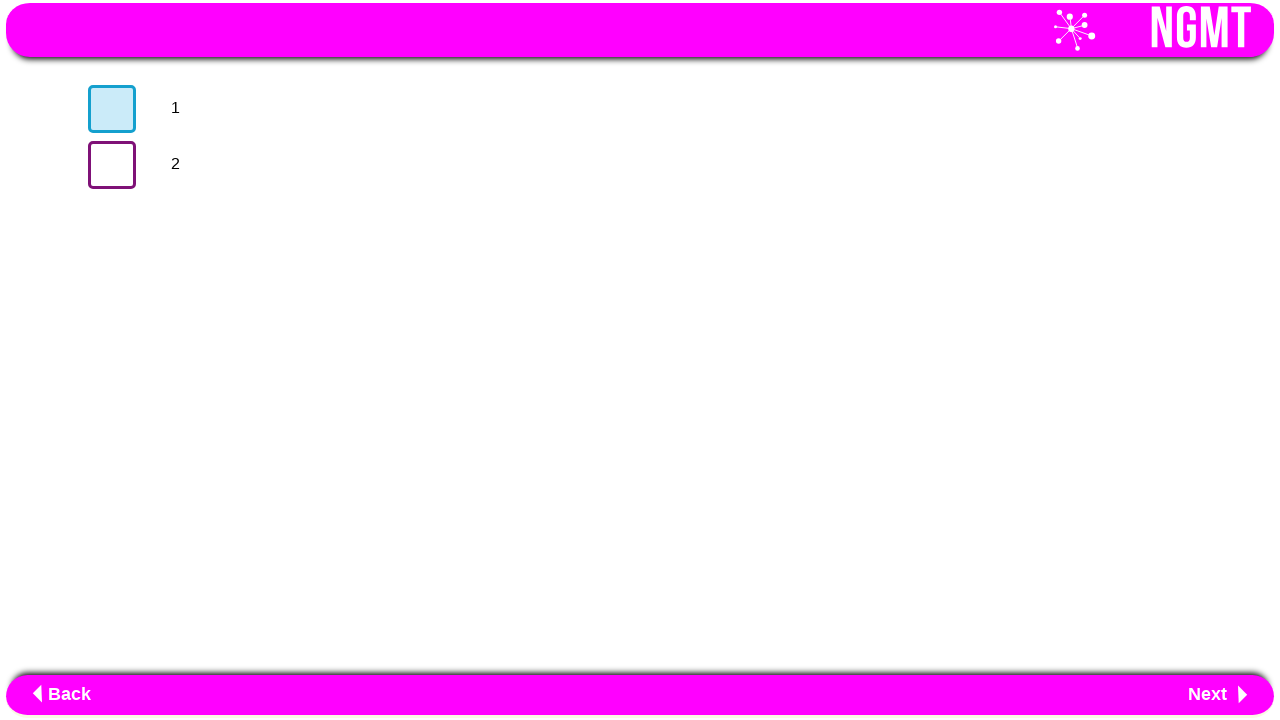

Selected multiple choice answer 2 at (112, 165) on [data-cy-choice='2']
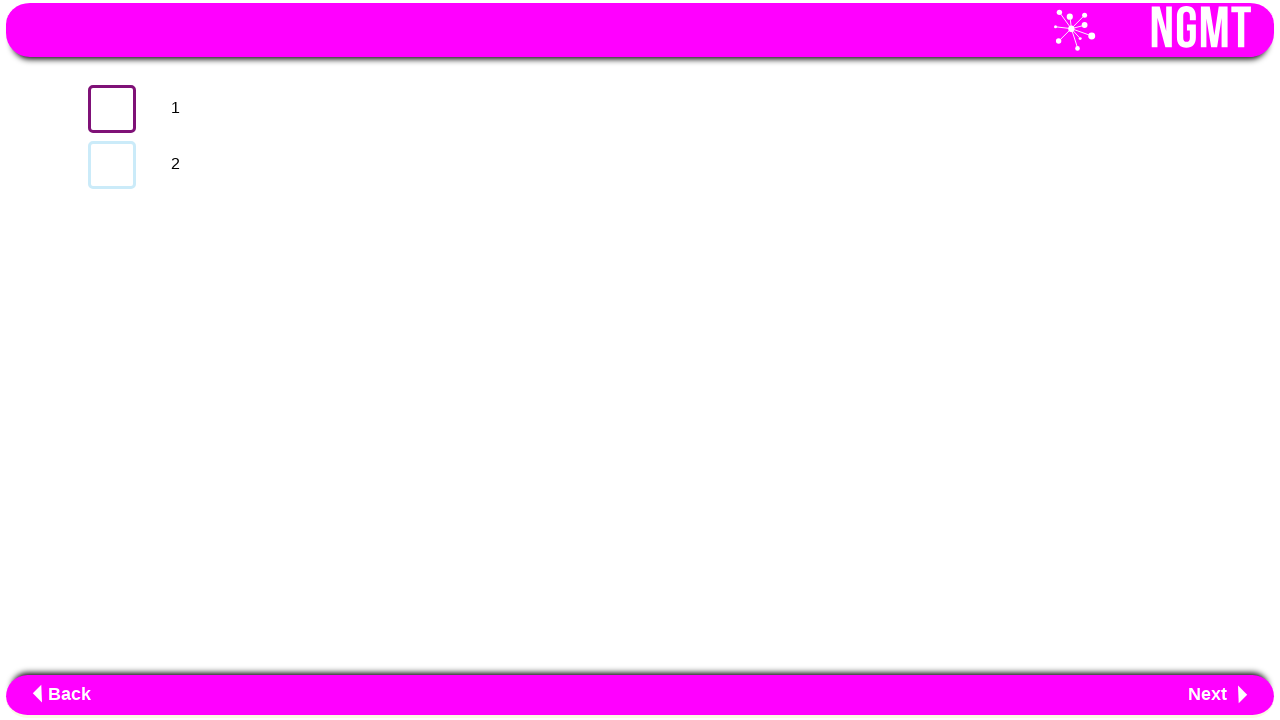

Clicked header element again at (640, 28) on [data-cy='header']
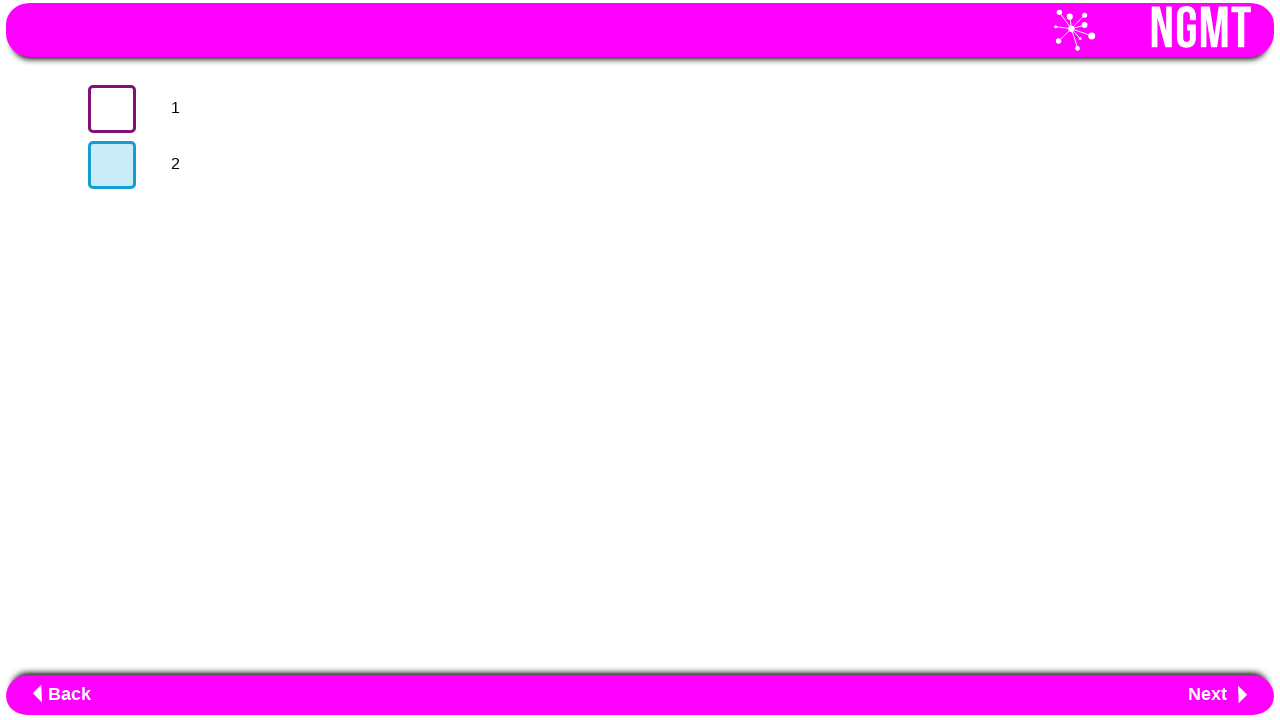

Waited for footer next button to be visible
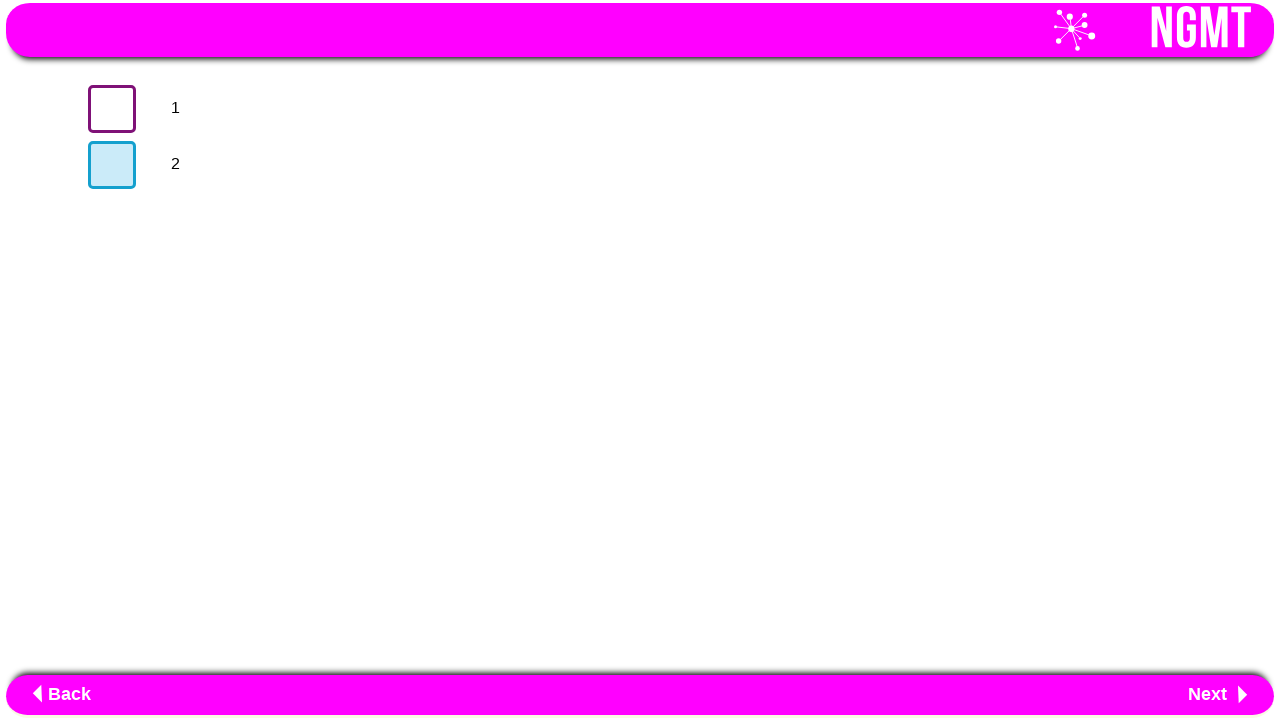

Clicked footer next button to navigate to next question at (1216, 694) on [data-cy='footer-next-button']
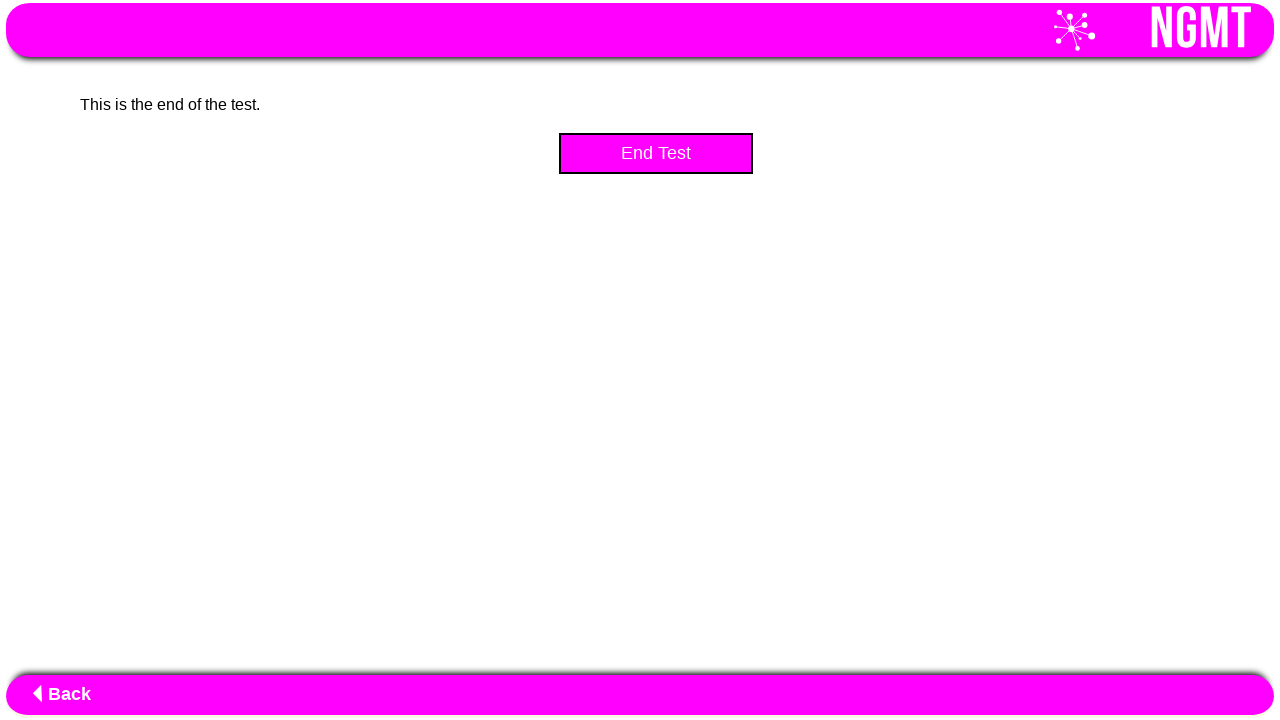

Waited for footer back button to be visible
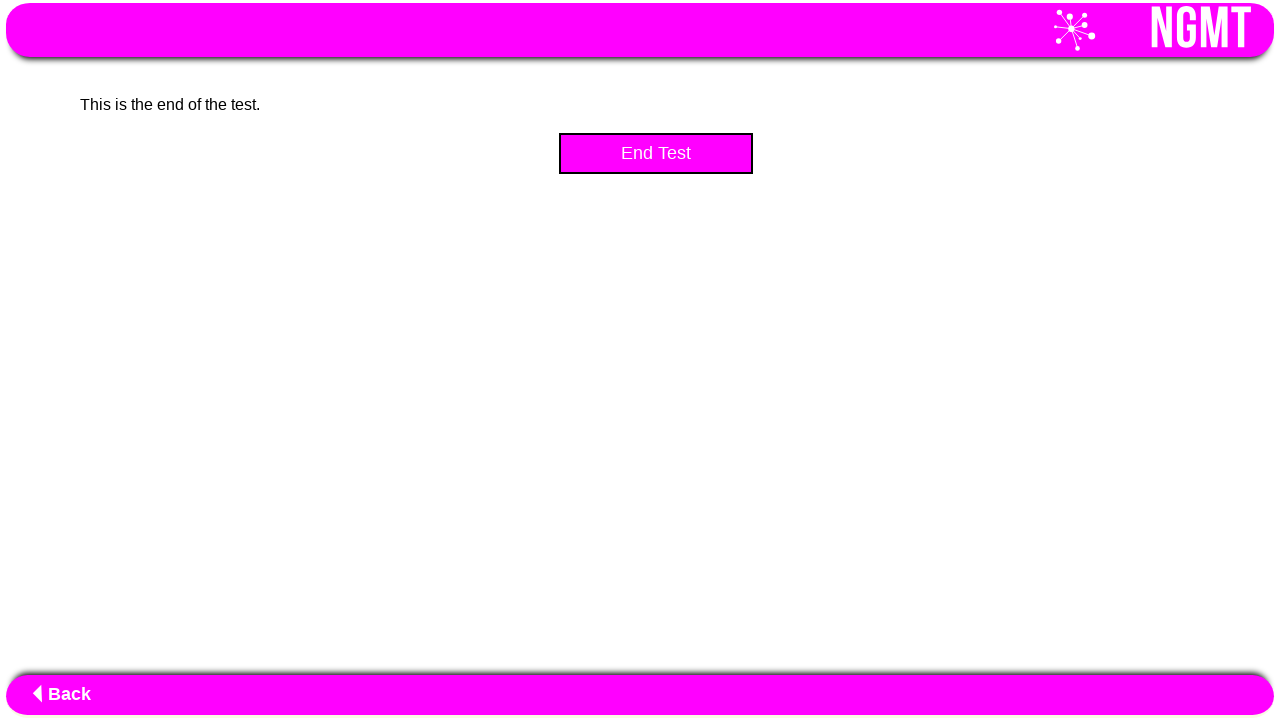

Clicked footer back button to navigate to previous question at (64, 694) on [data-cy='footer-back-button']
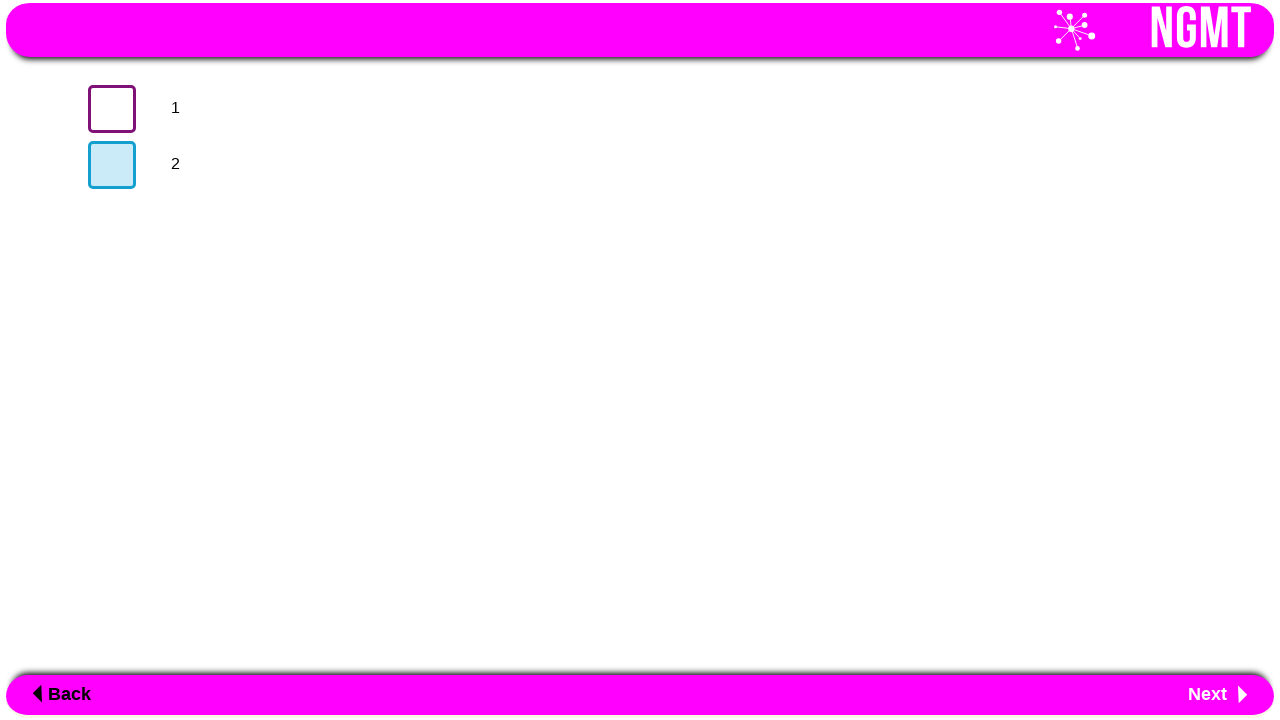

Waited for choice 2 option to be visible
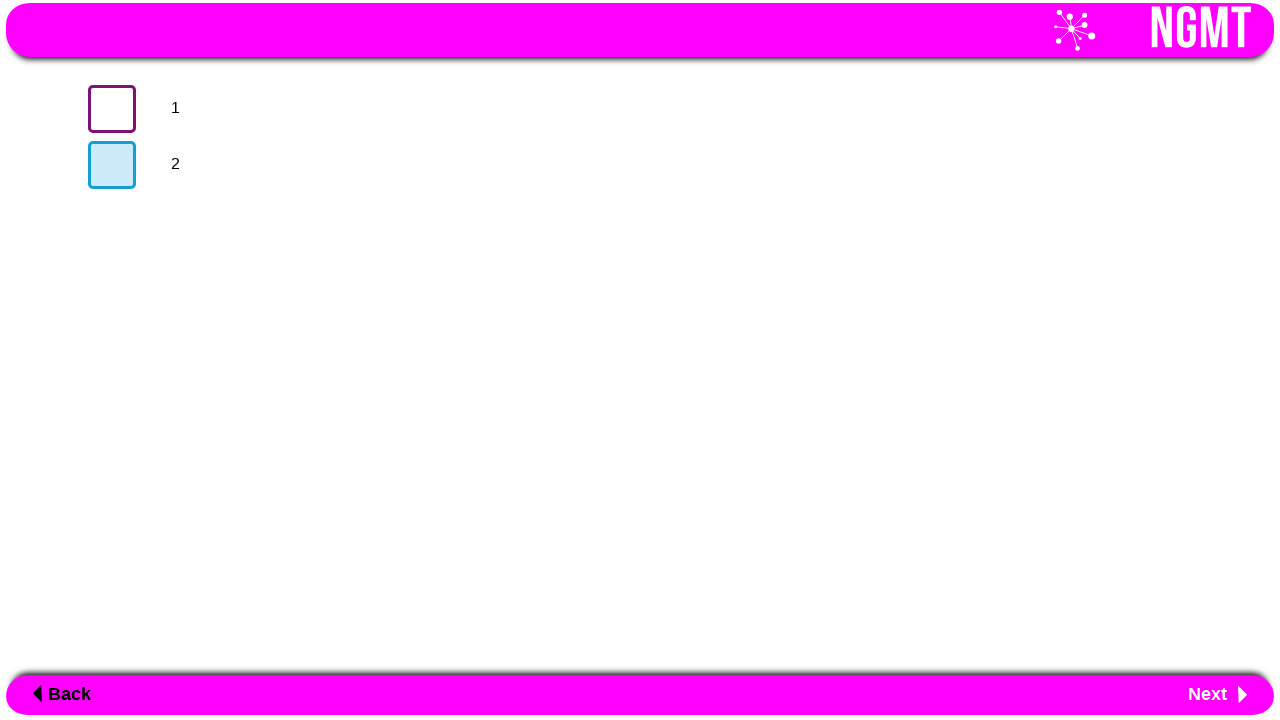

Selected multiple choice answer 2 again at (112, 165) on [data-cy-choice='2']
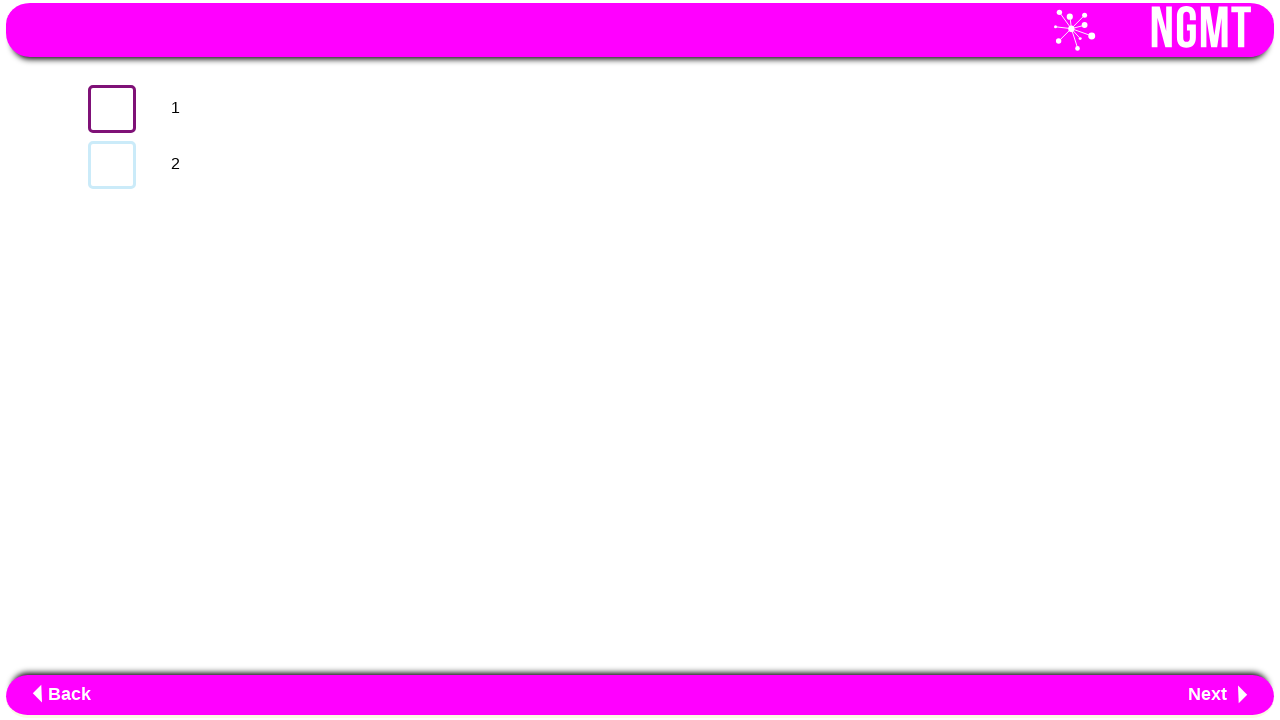

Clicked header element one more time at (640, 28) on [data-cy='header']
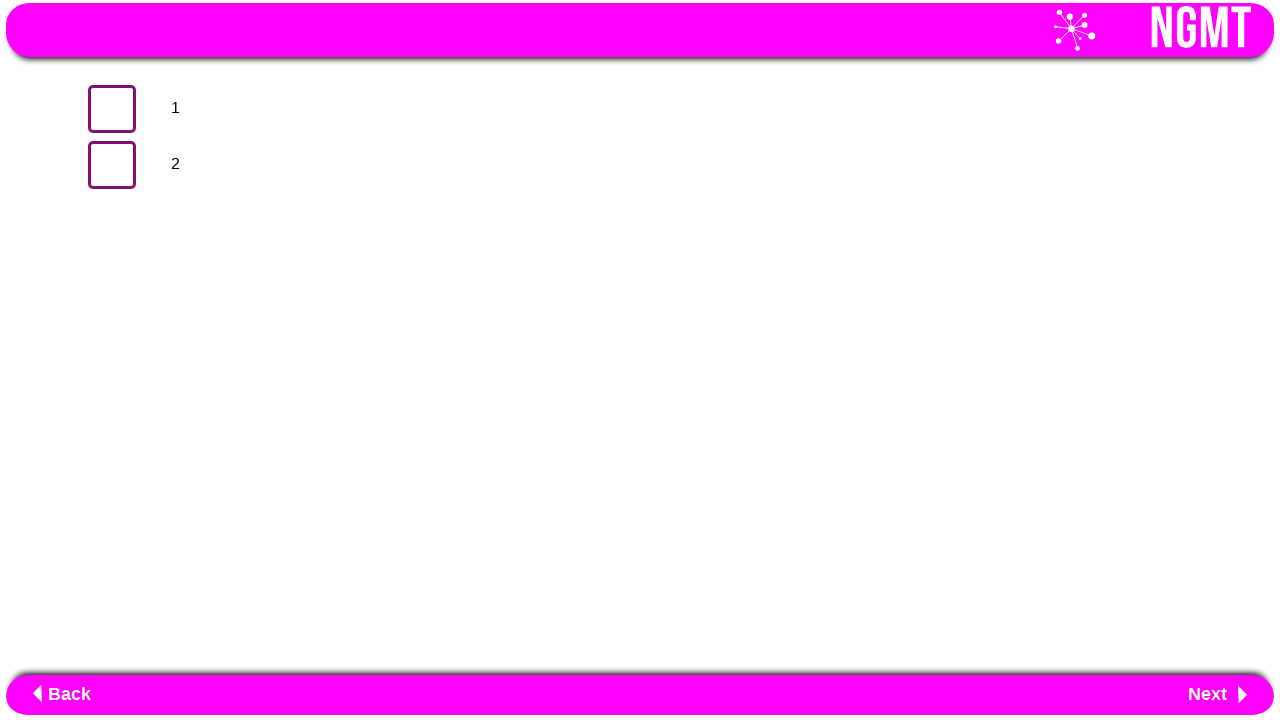

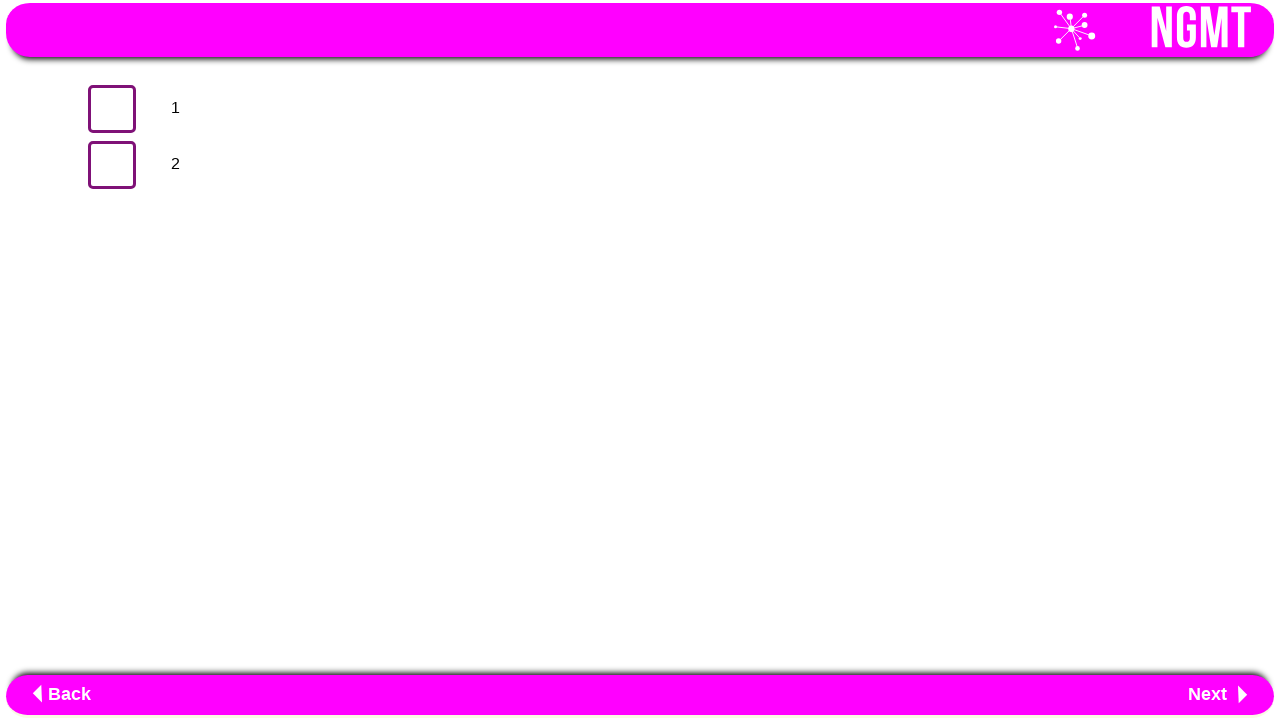